Tests adding products to cart by navigating to a product page and clicking add buttons multiple times for different products

Starting URL: https://material.playwrightvn.com

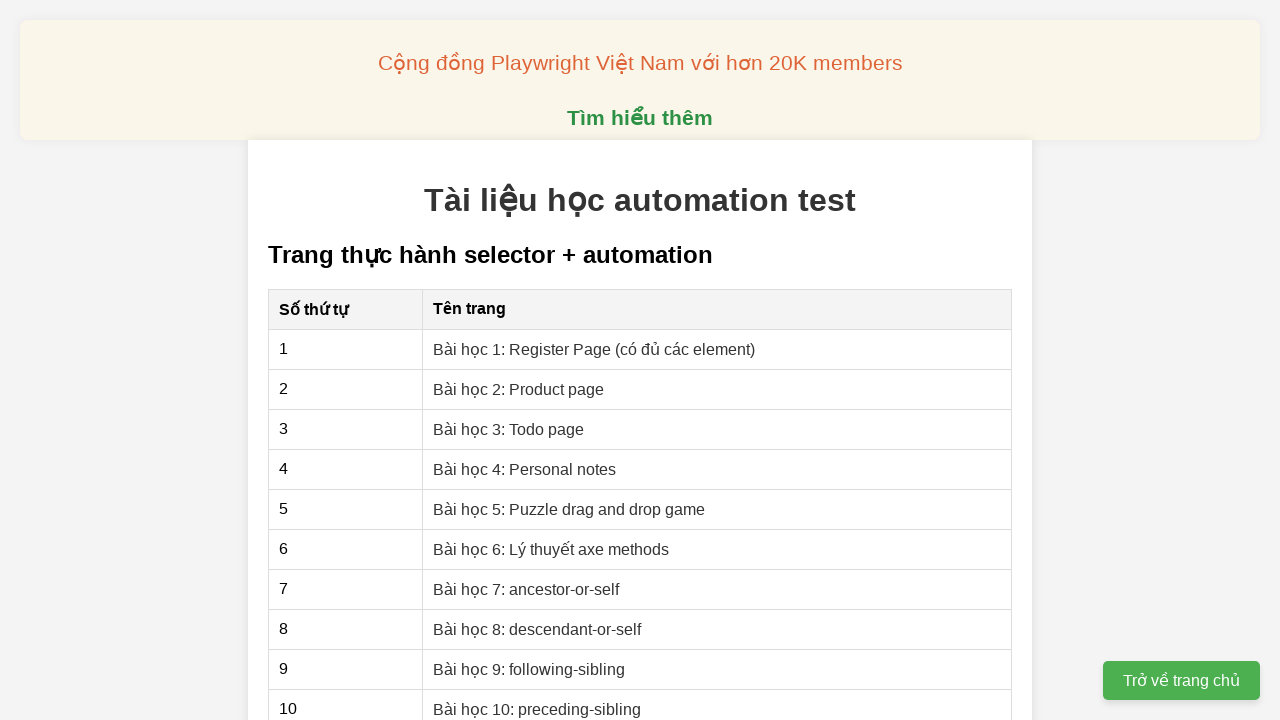

Navigated to XPath product page at (519, 389) on xpath=//a[@href='02-xpath-product-page.html']
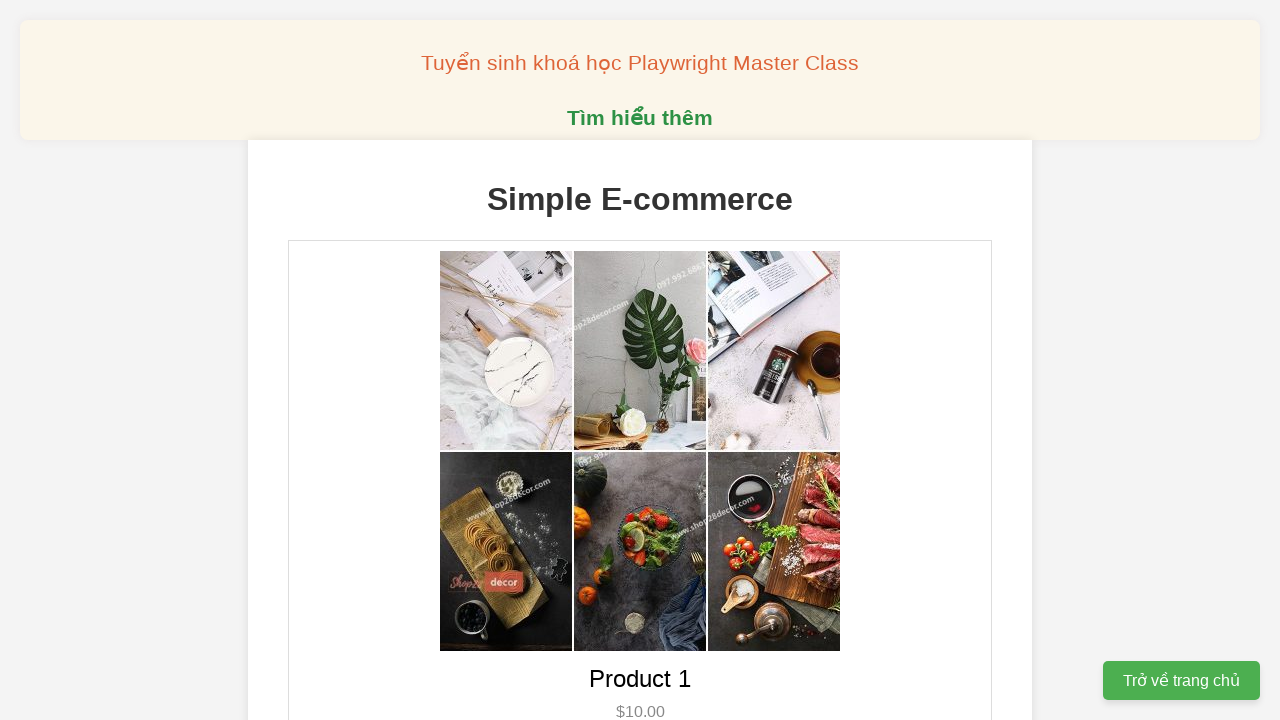

Added product 1 to cart (1st time) at (640, 360) on xpath=//button[@data-product-id='1']
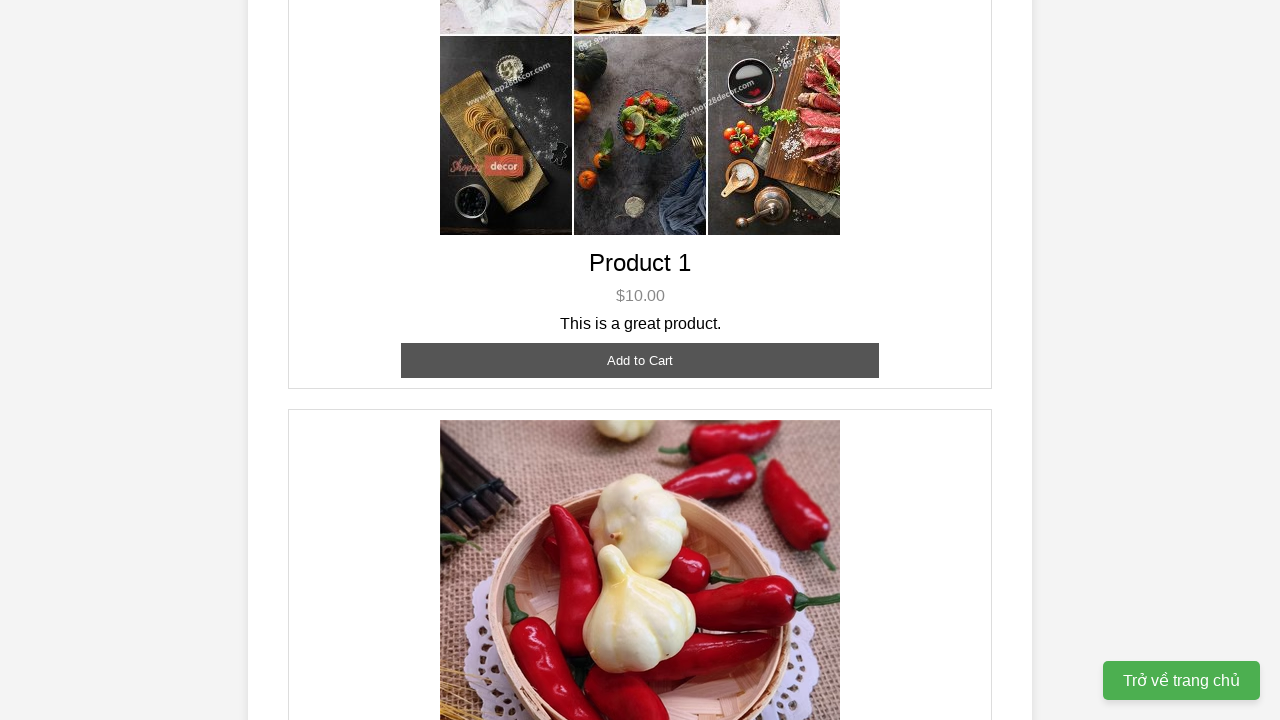

Added product 1 to cart (2nd time) at (640, 360) on xpath=//button[@data-product-id='1']
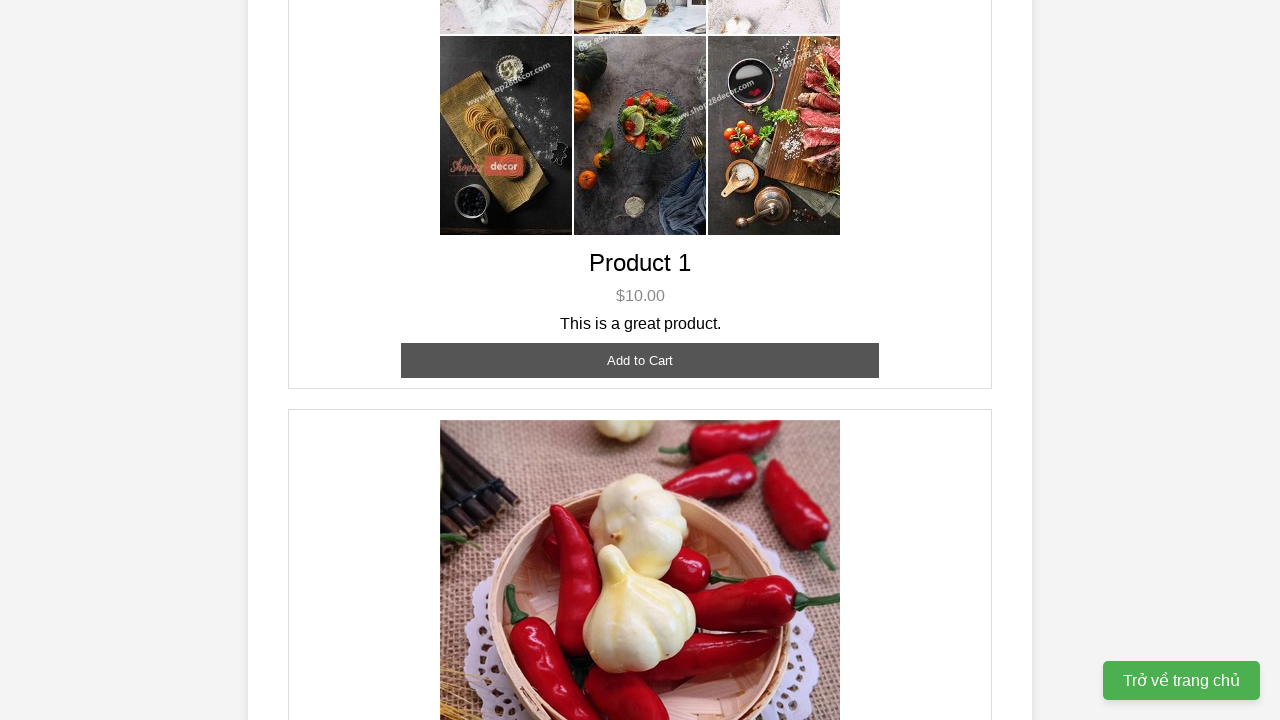

Added product 2 to cart (1st time) at (640, 360) on xpath=//button[@data-product-id='2']
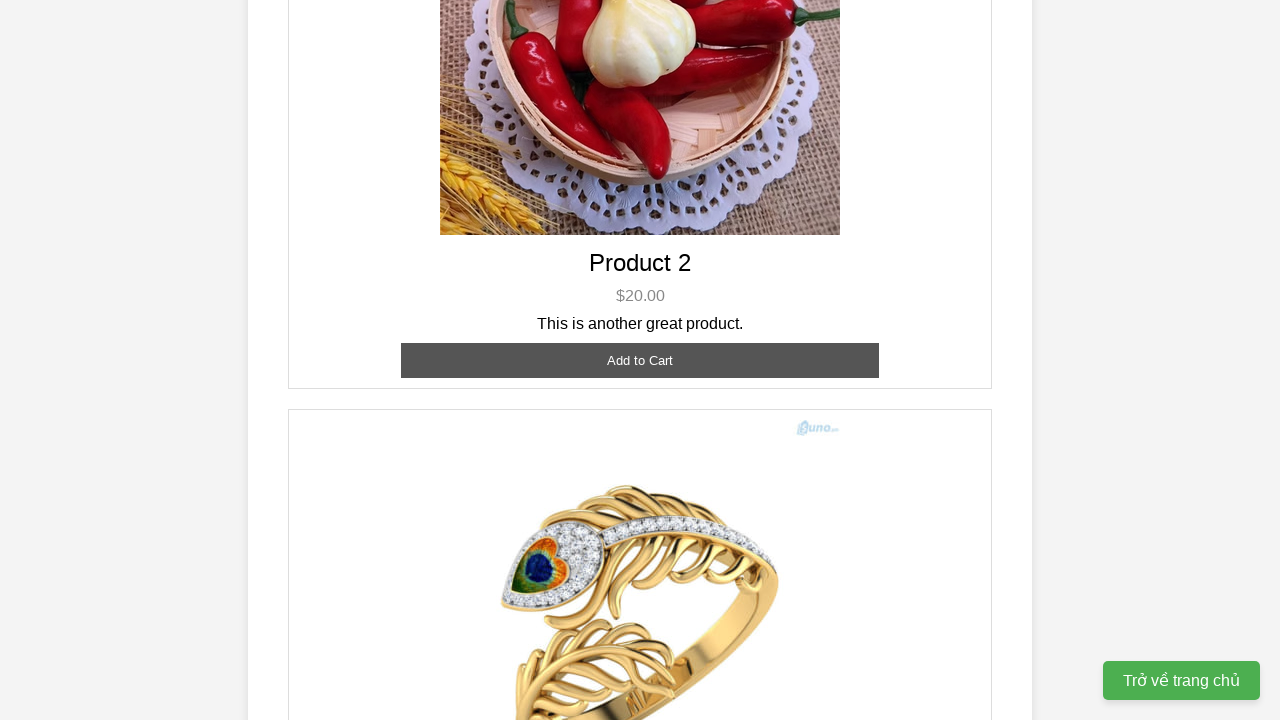

Added product 2 to cart (2nd time) at (640, 360) on xpath=//button[@data-product-id='2']
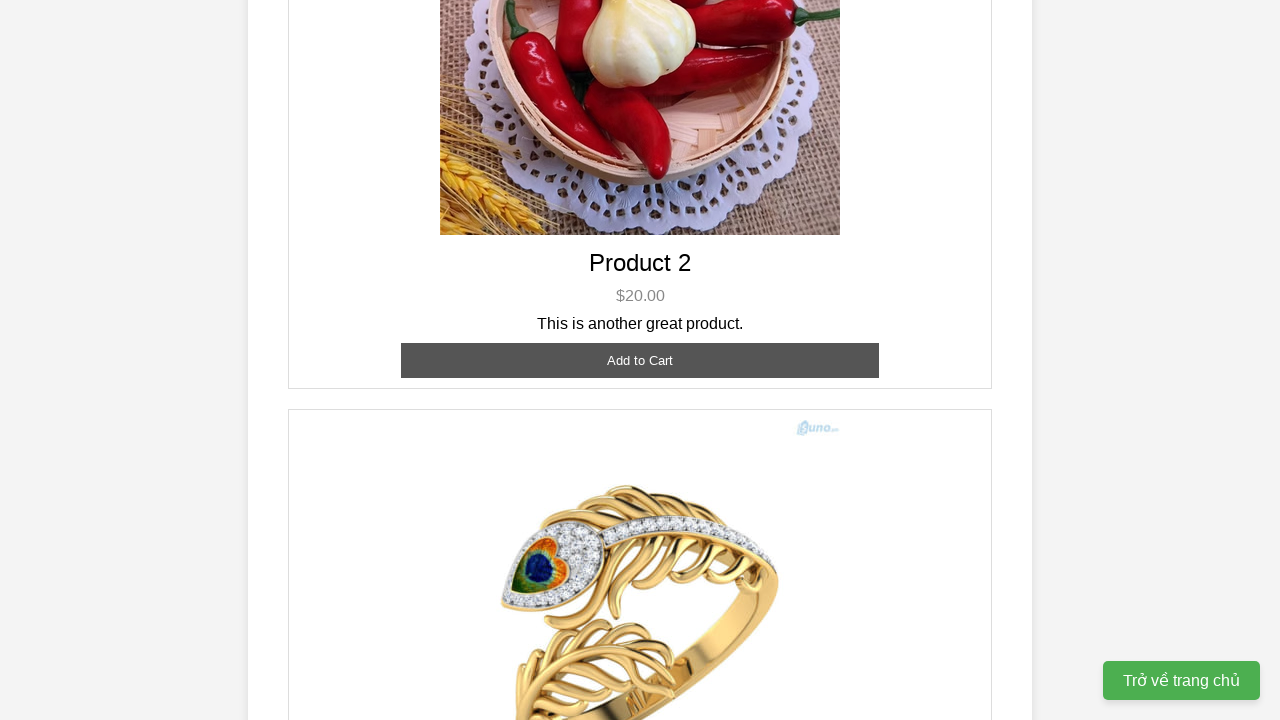

Added product 2 to cart (3rd time) at (640, 360) on xpath=//button[@data-product-id='2']
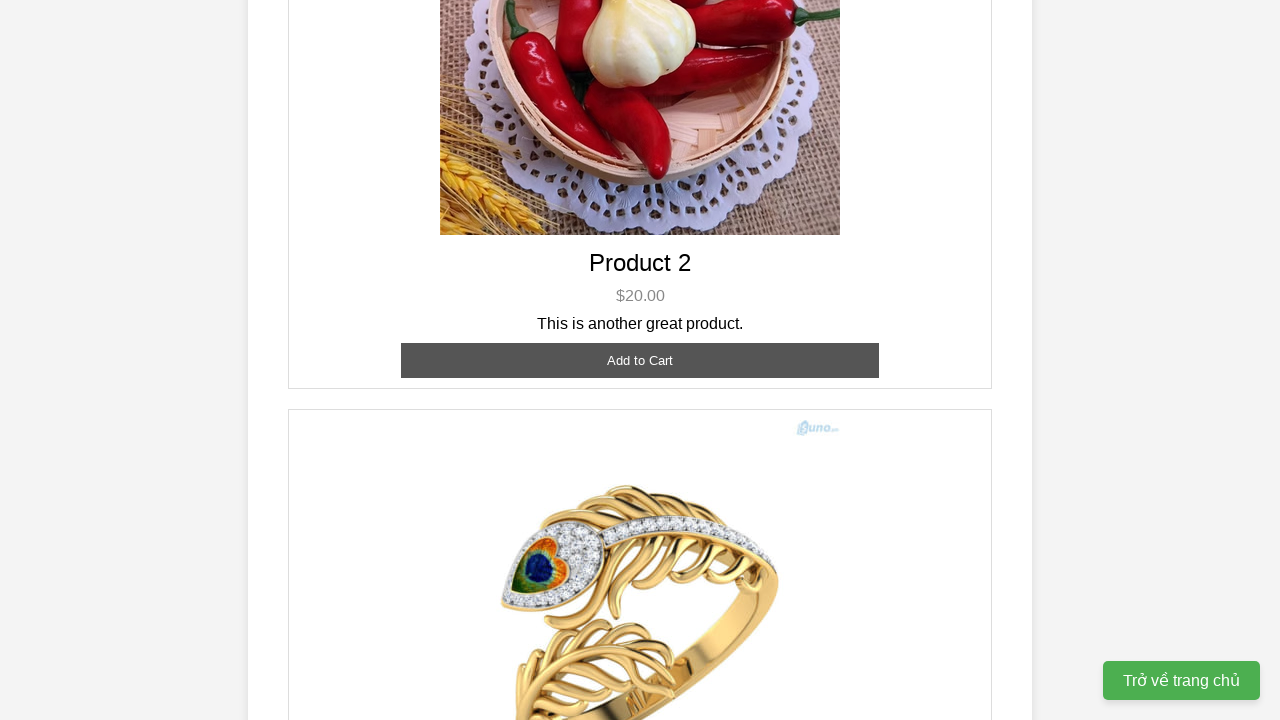

Added product 3 to cart (1st time) at (640, 388) on xpath=//button[@data-product-id='3']
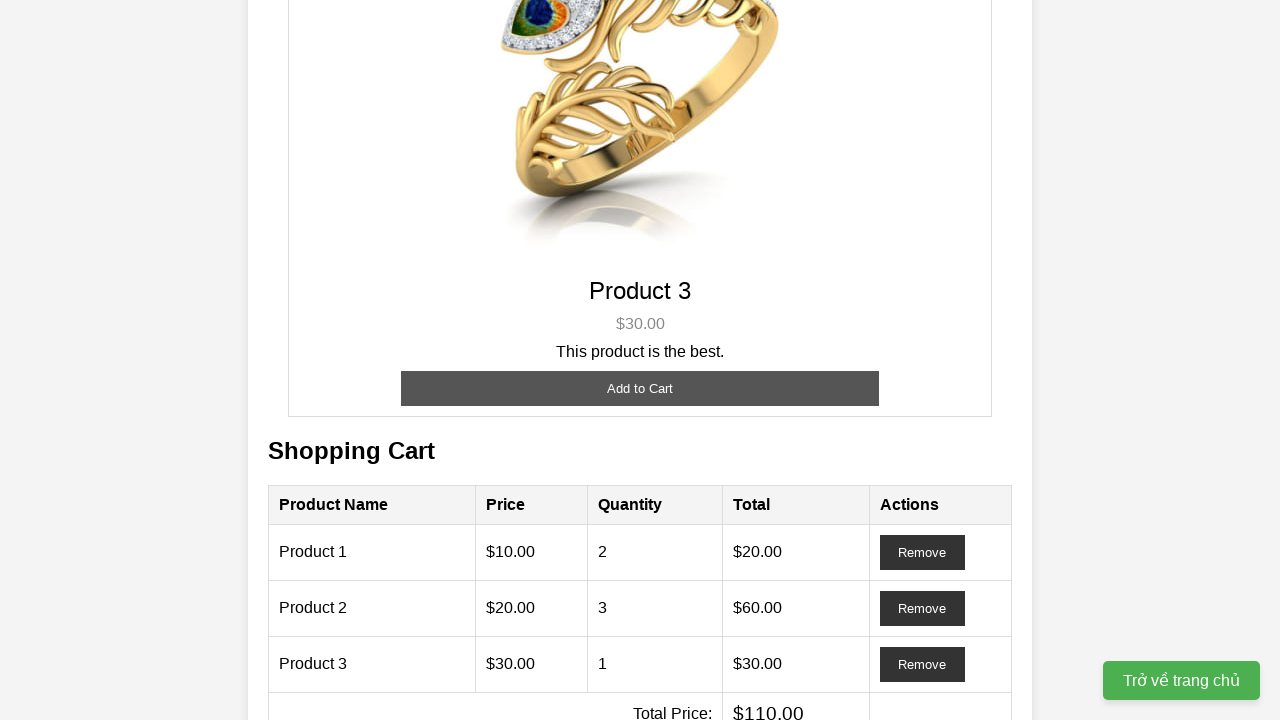

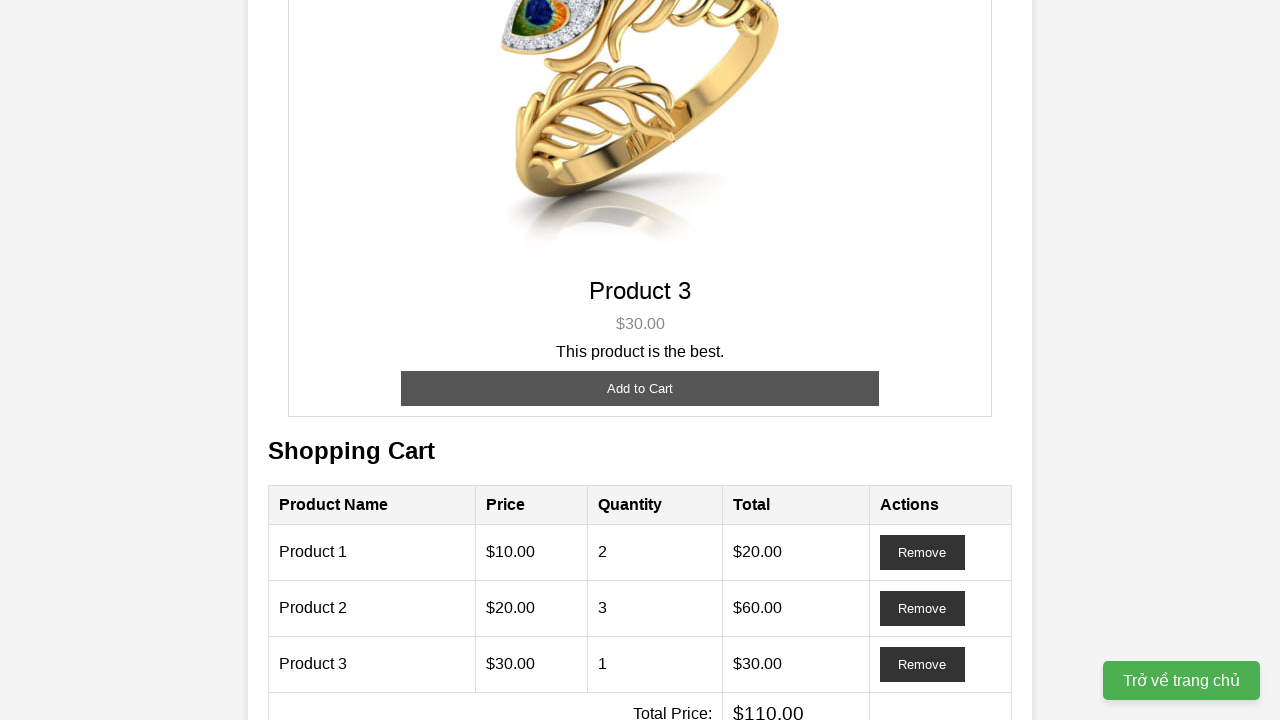